Tests finding a link by partial text (calculated mathematically), clicking it, then filling out a form with personal information fields (first name, last name, city, country) and submitting.

Starting URL: http://suninjuly.github.io/find_link_text

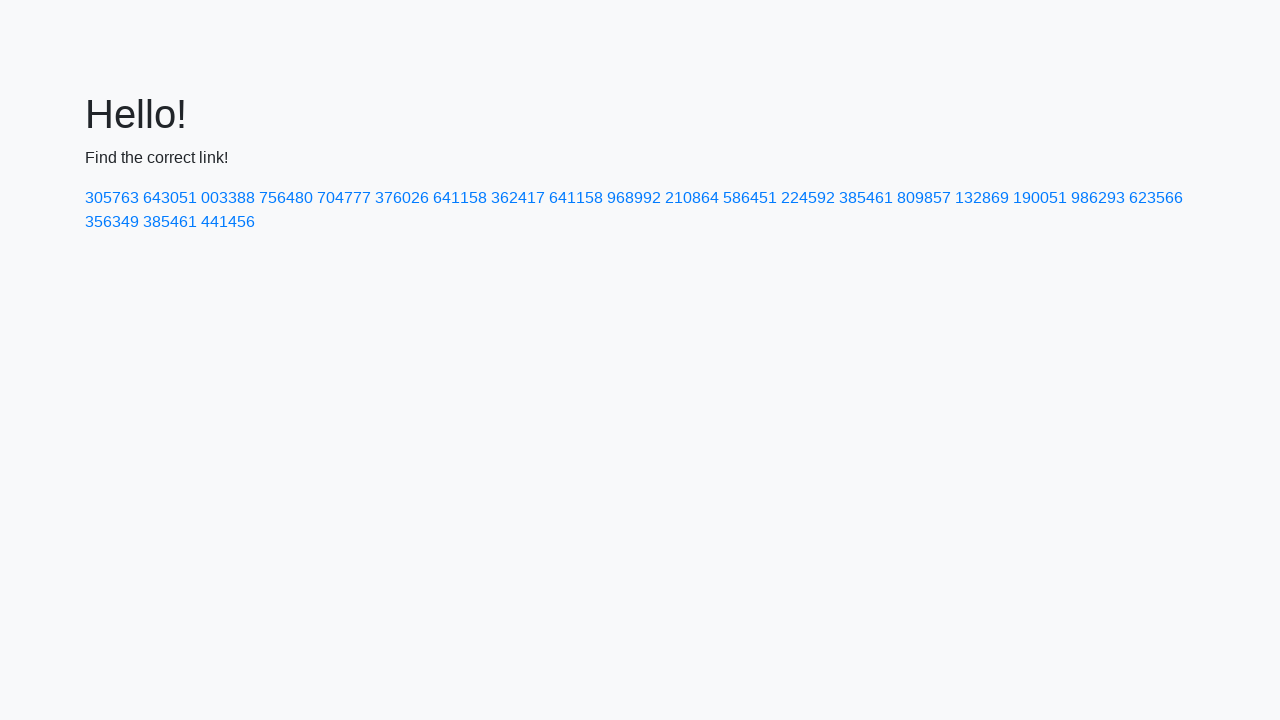

Clicked link with calculated partial text '224592' at (808, 198) on a:text-matches('224592')
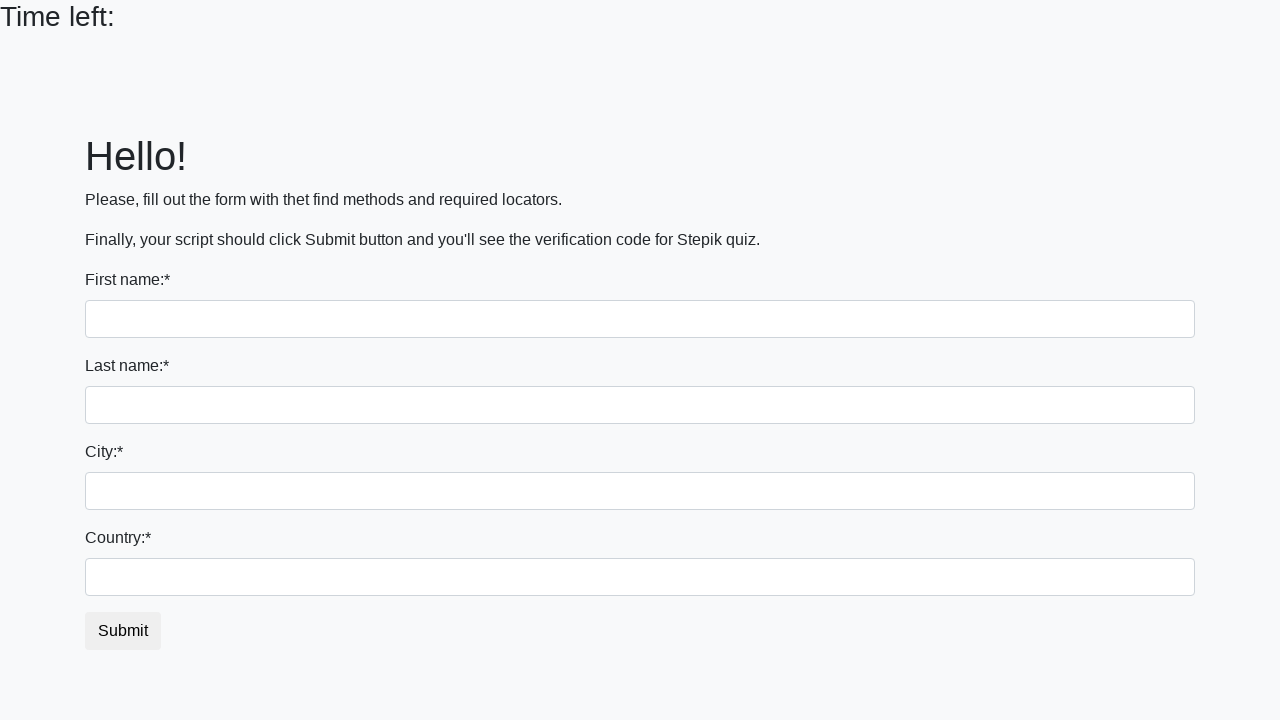

Filled first name field with 'Ivan' on input >> nth=0
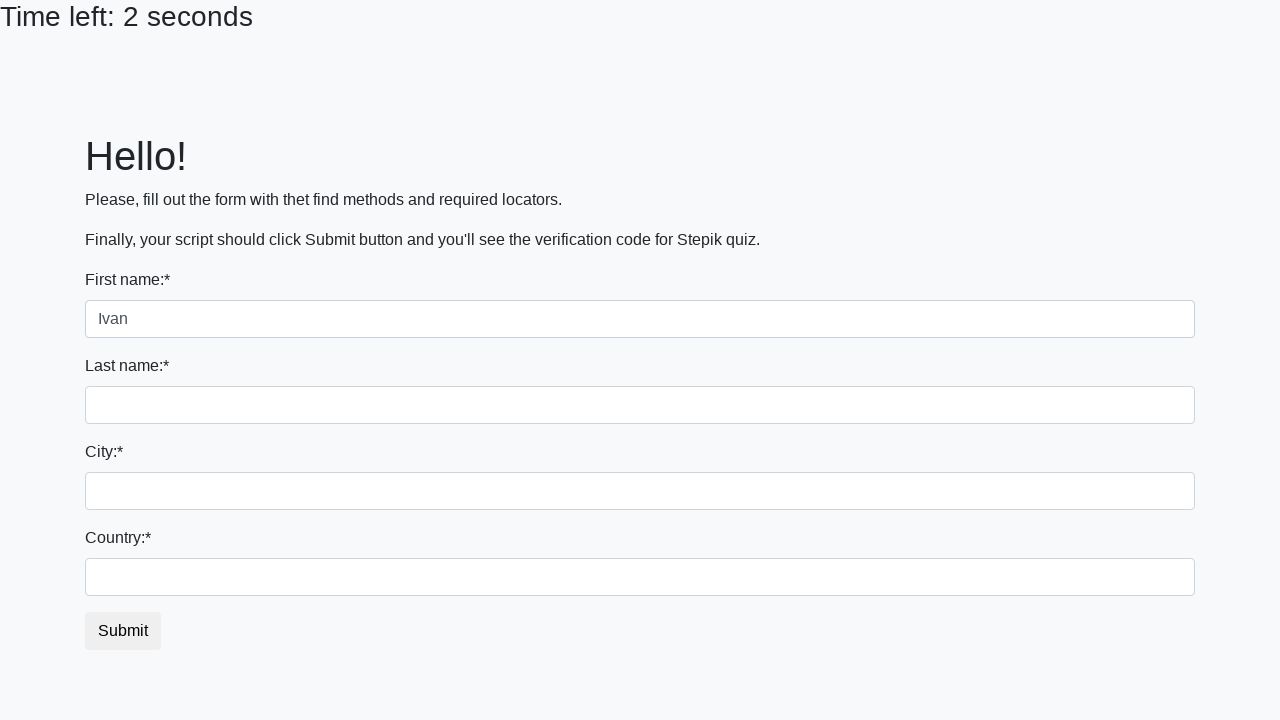

Filled last name field with 'Petrov' on input[name='last_name']
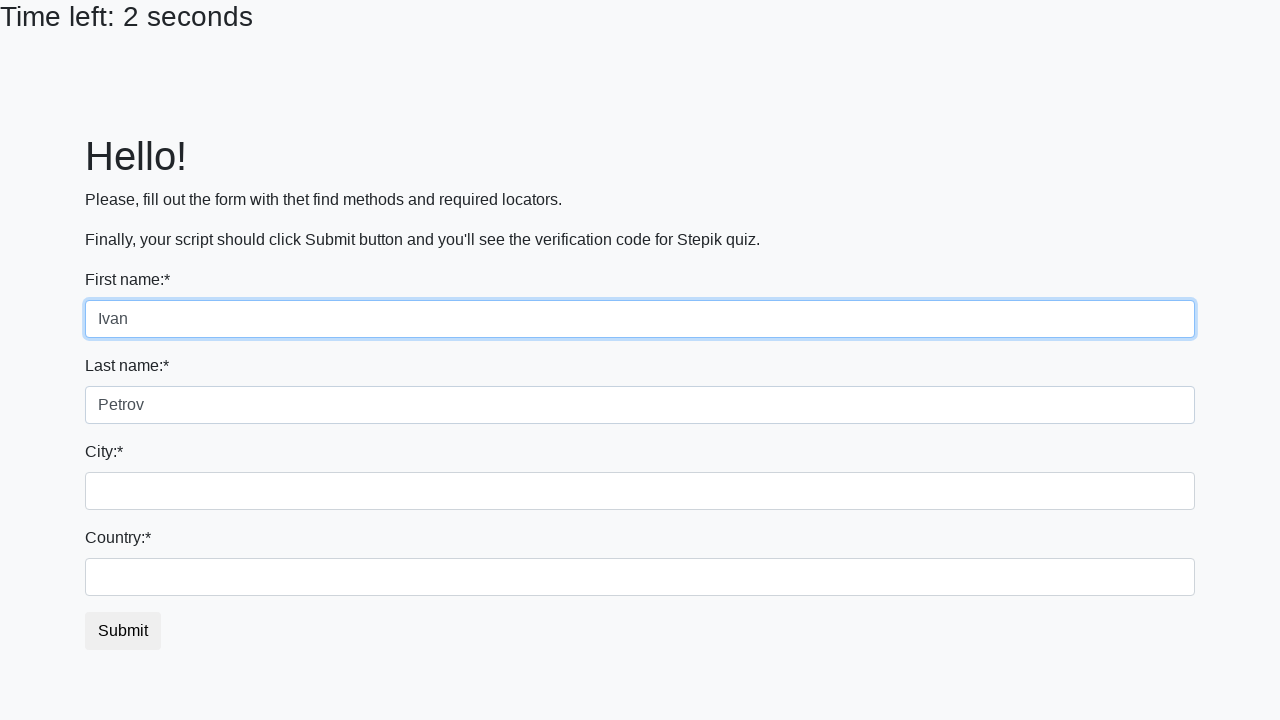

Filled city field with 'Smolensk' on .city
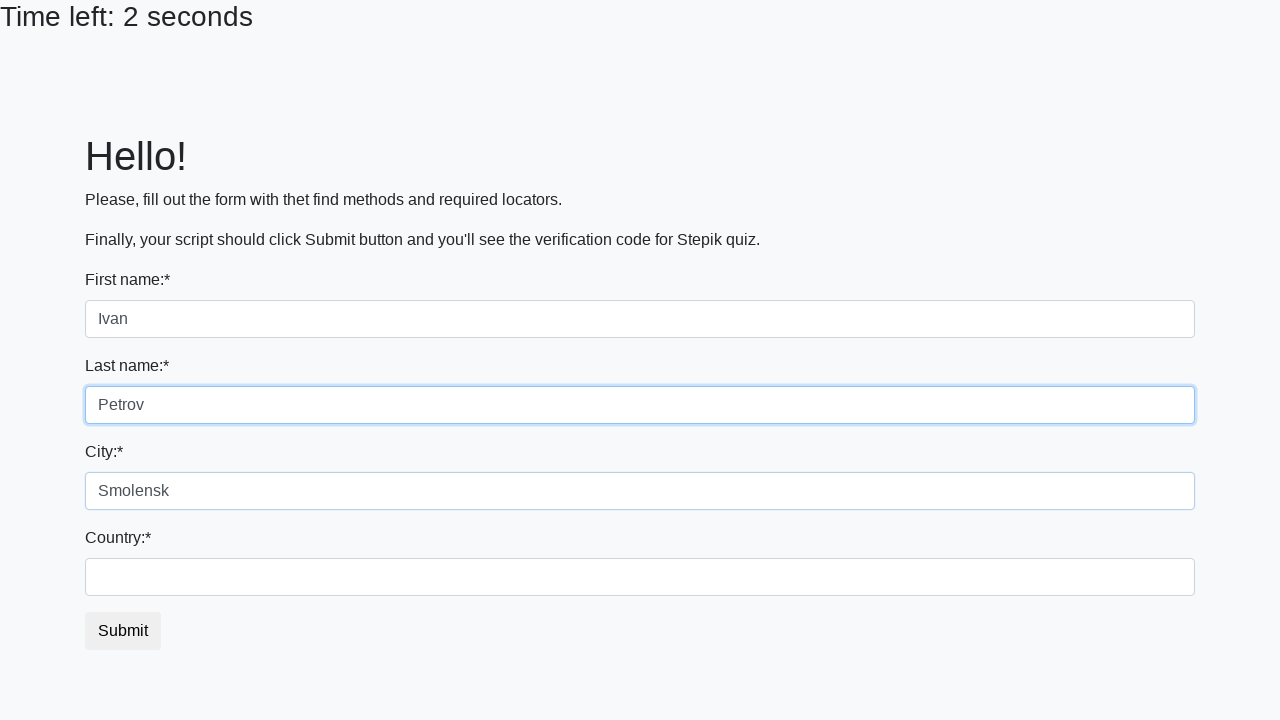

Filled country field with 'Russia' on #country
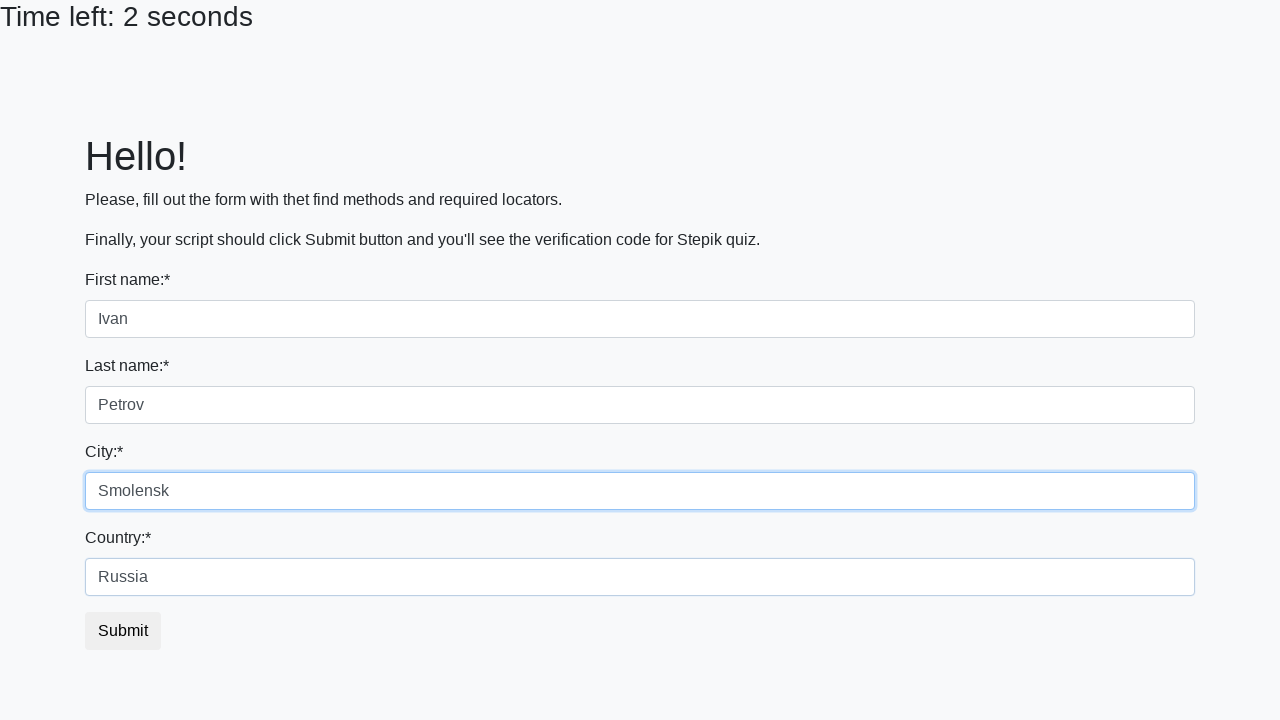

Clicked submit button to submit form at (123, 631) on button.btn
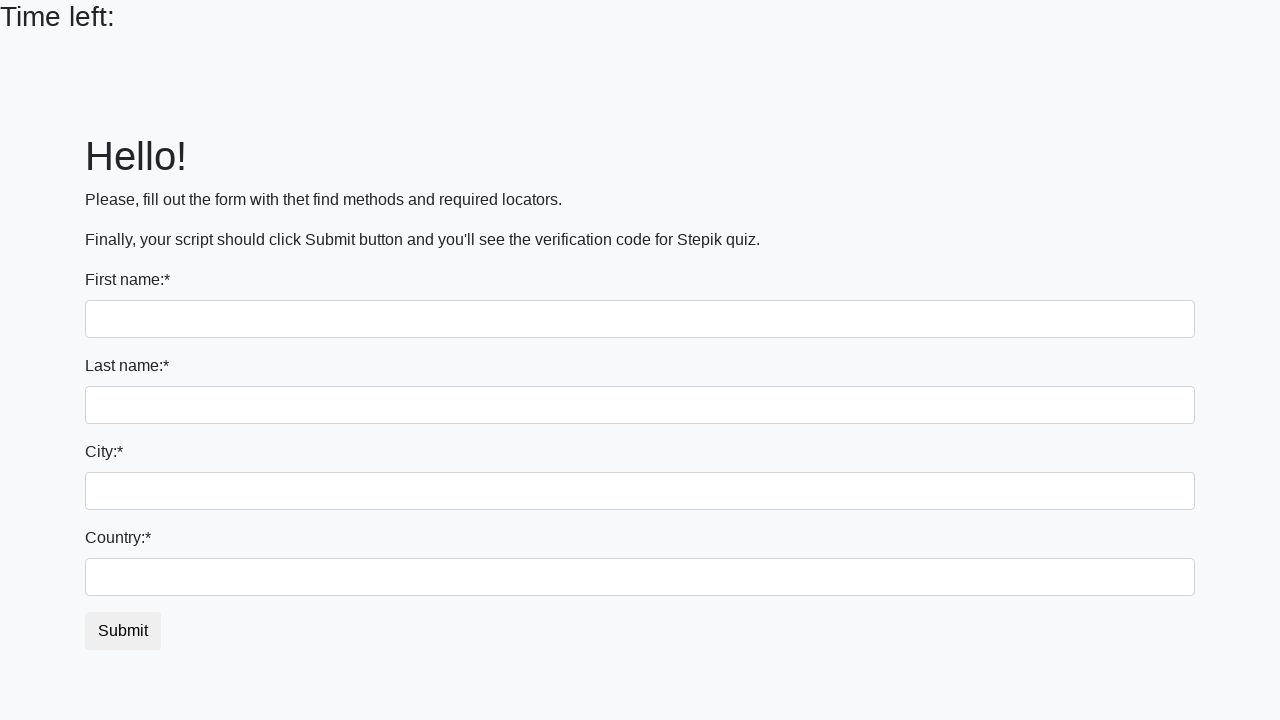

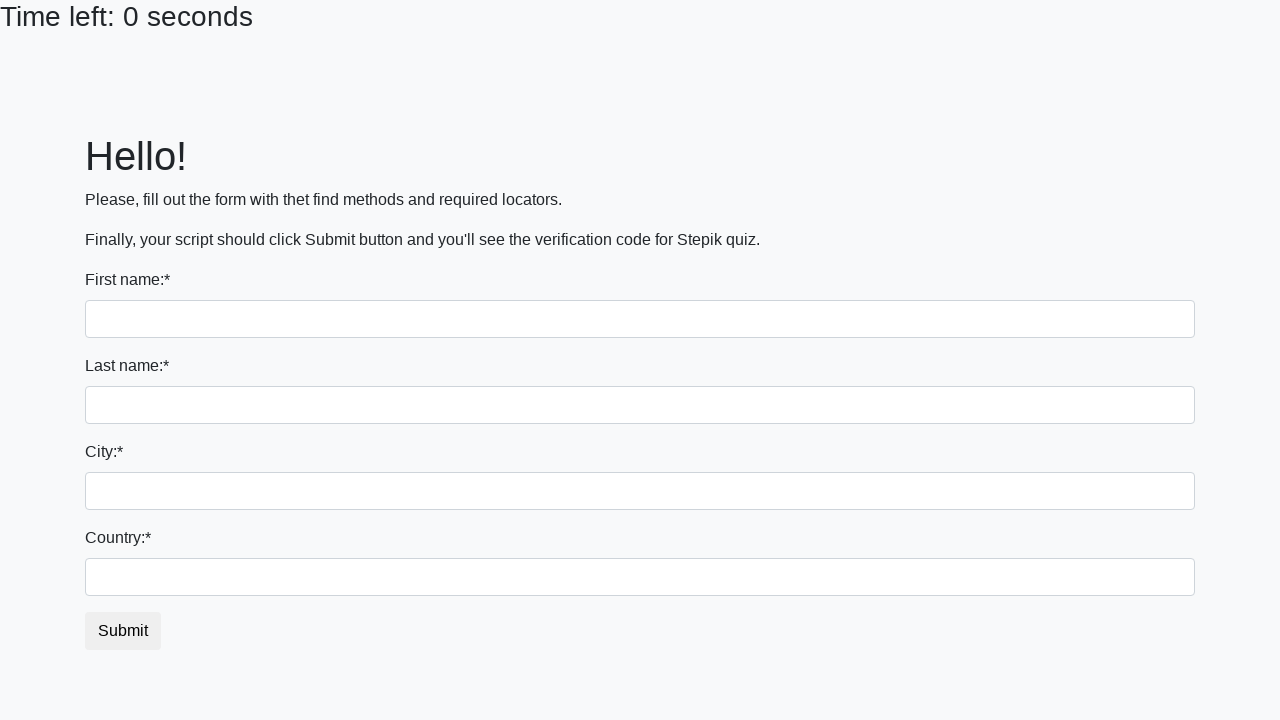